Tests user registration form validation by attempting to register with a password shorter than 8 characters and verifying the appropriate error message is displayed

Starting URL: https://b2c.passport.rt.ru/

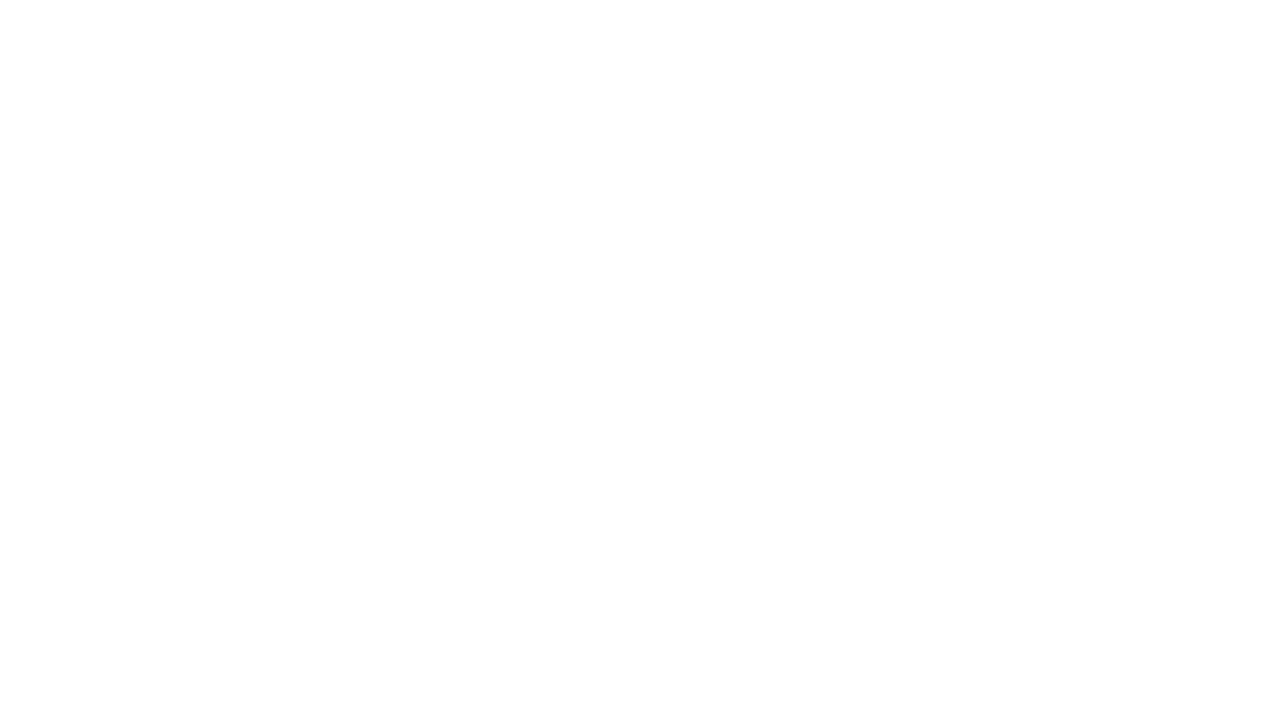

Clicked registration button at (1010, 475) on #kc-register
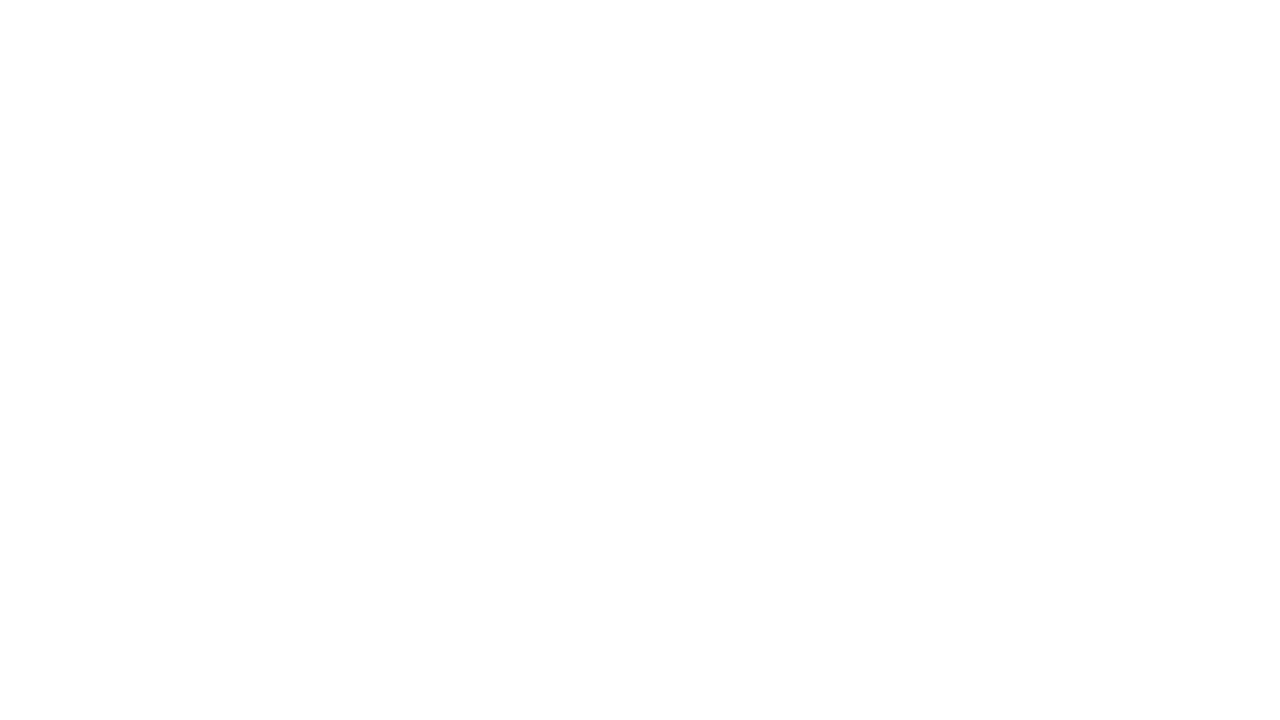

Filled first name field with 'Алла' on input[name="firstName"]
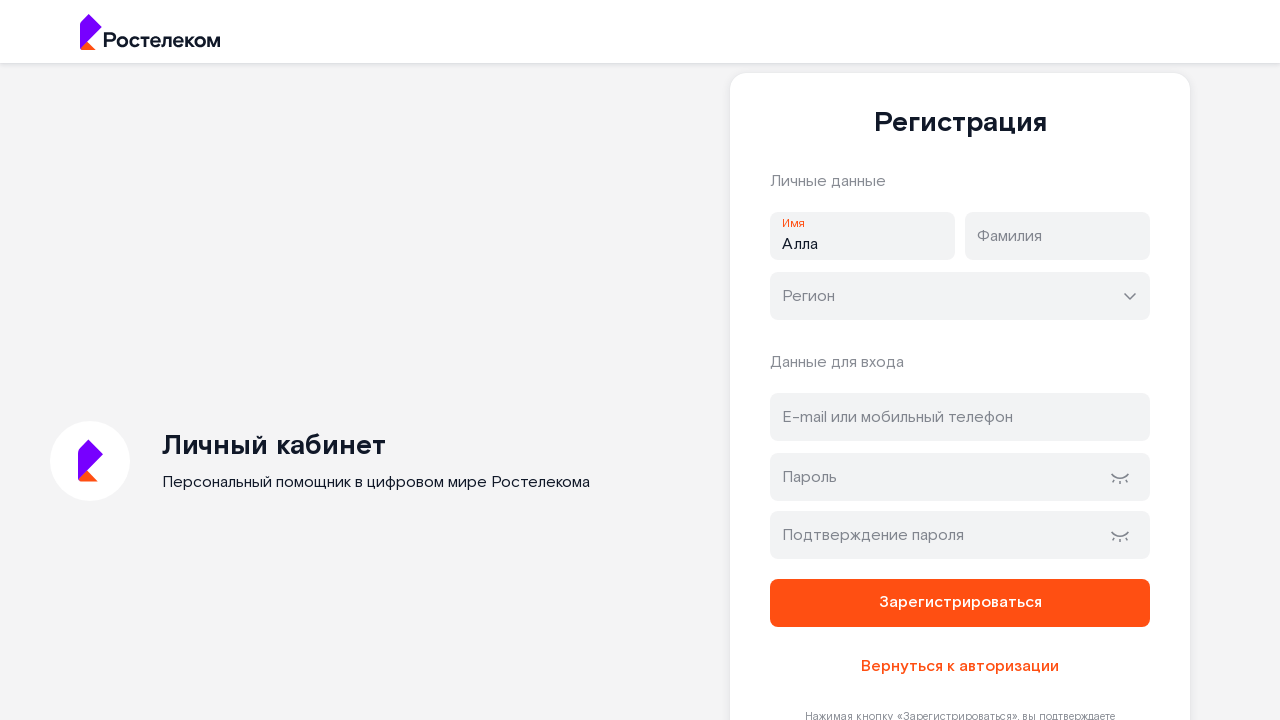

Filled last name field with 'Иванова' on input[name="lastName"]
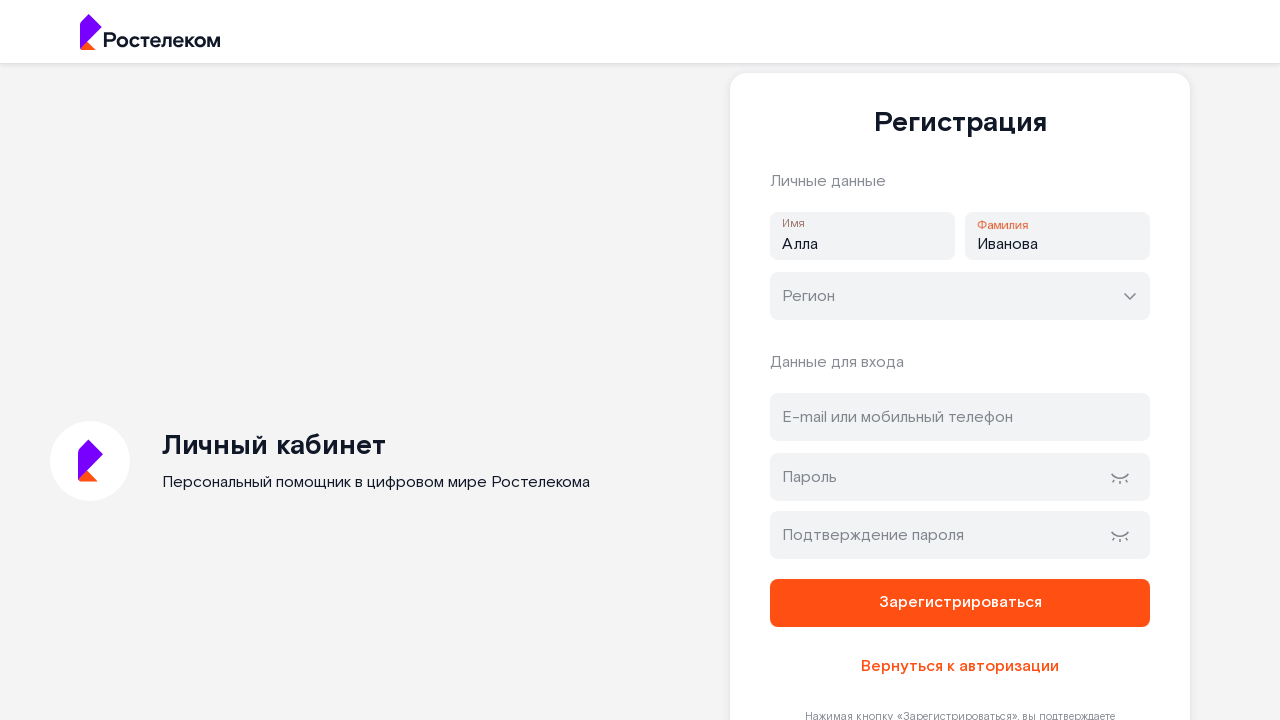

Filled region field with 'Москва' on //input[@autocomplete="new-password"]
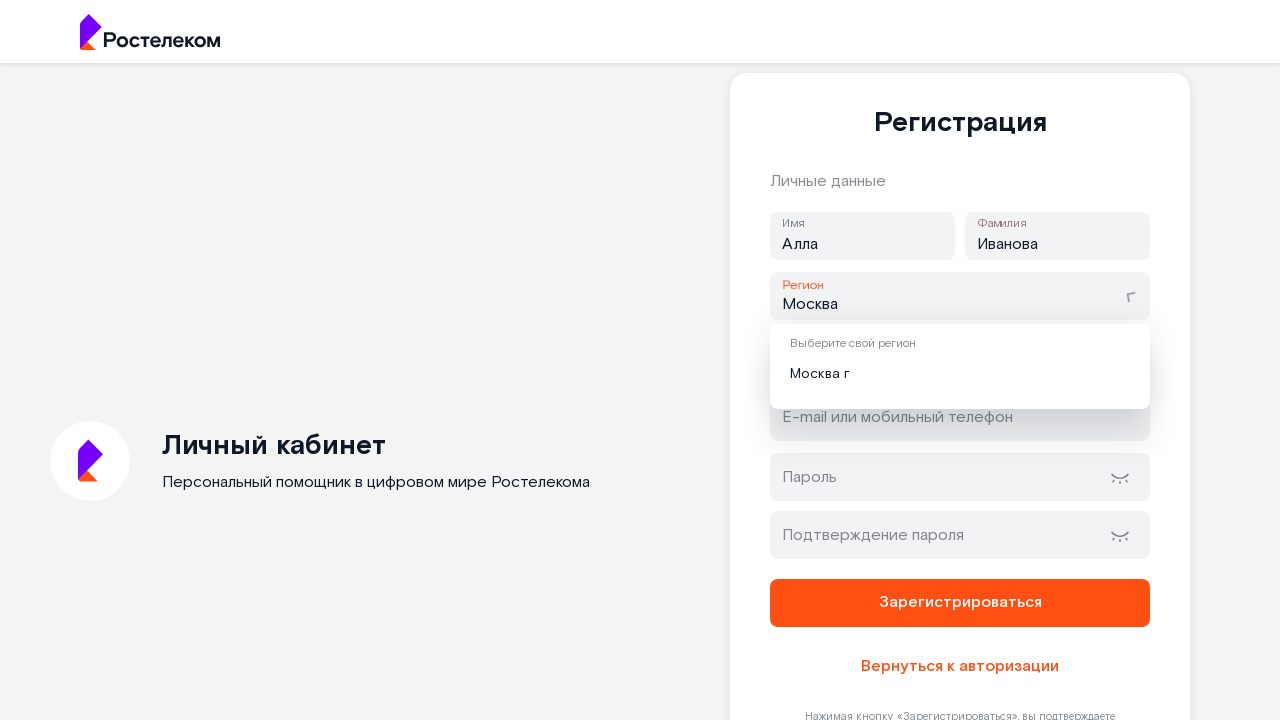

Filled email field with 'test86user@example.com' on #address
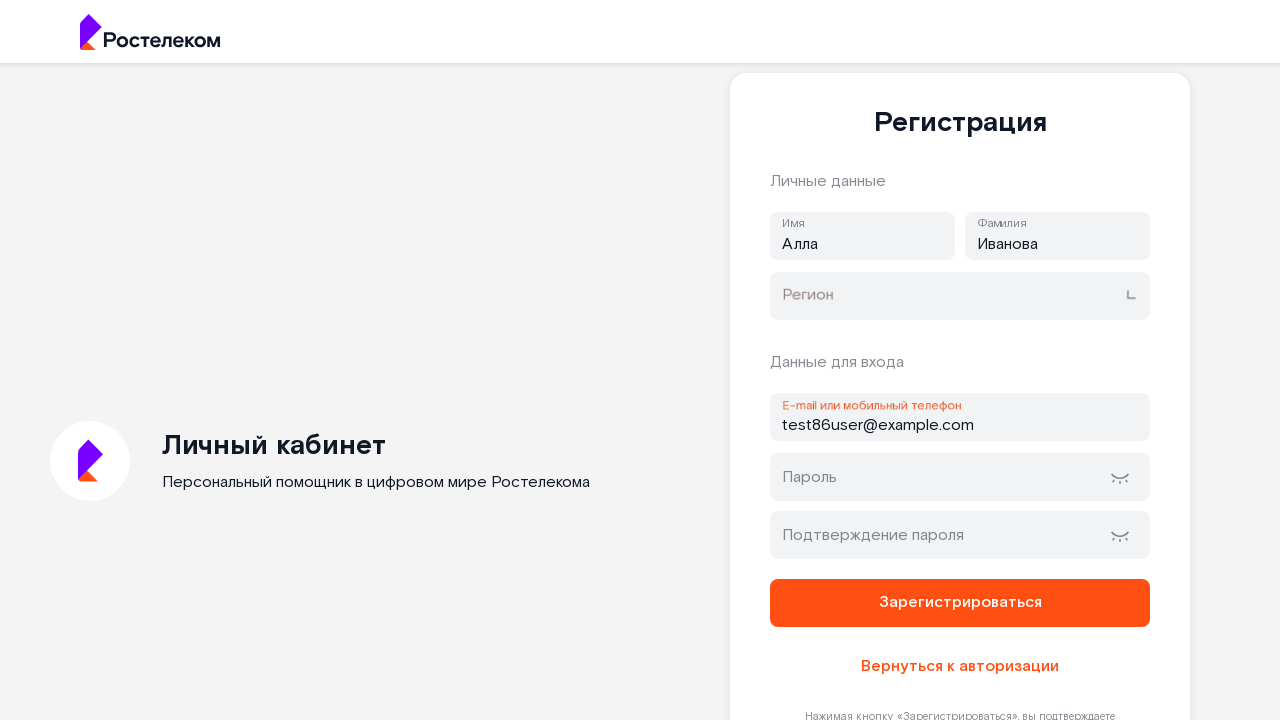

Filled password field with short password 'qwertyQ' (7 characters) on #password
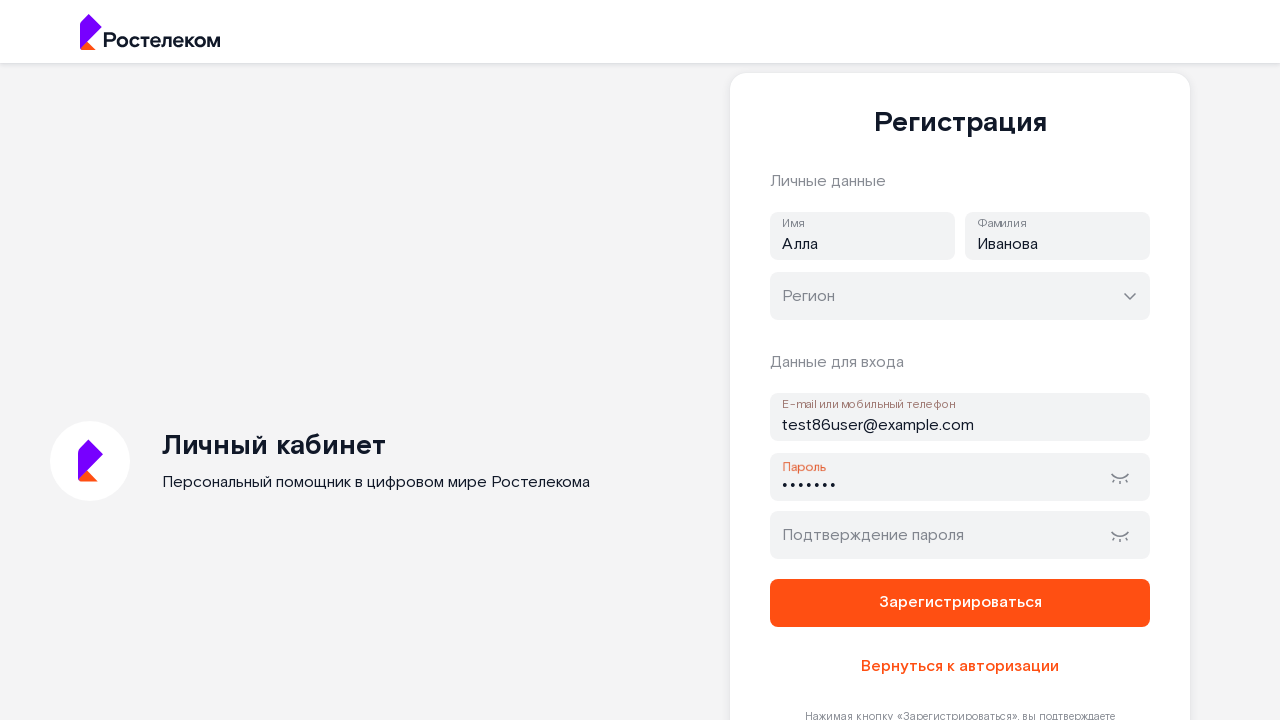

Filled password confirmation field with 'qwertyQ' on #password-confirm
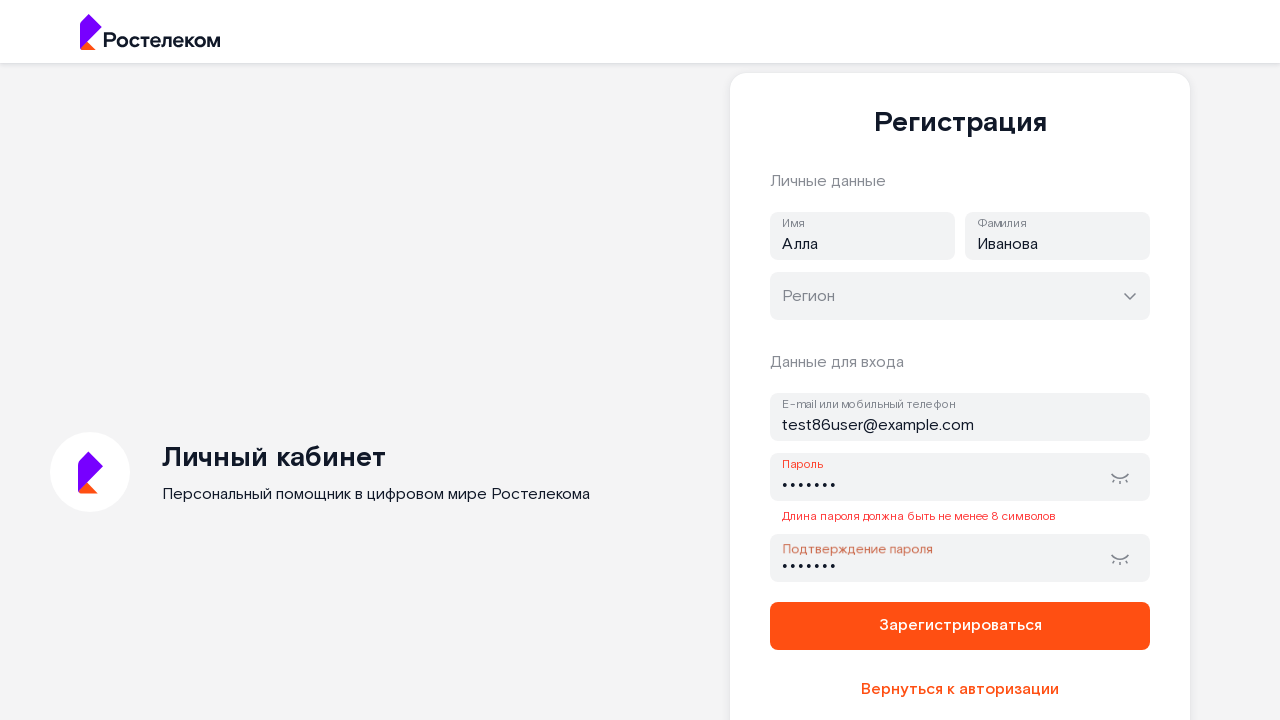

Error message element appeared on page
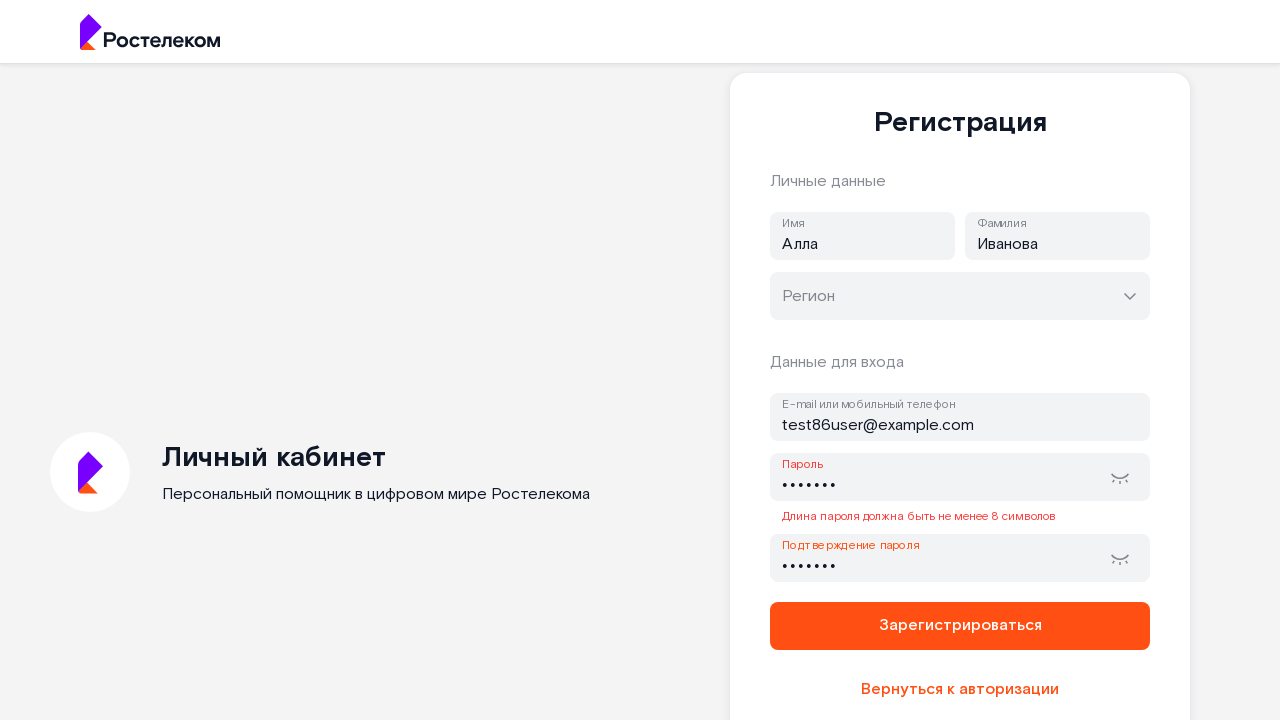

Retrieved error message text: 'Длина пароля должна быть не менее 8 символов'
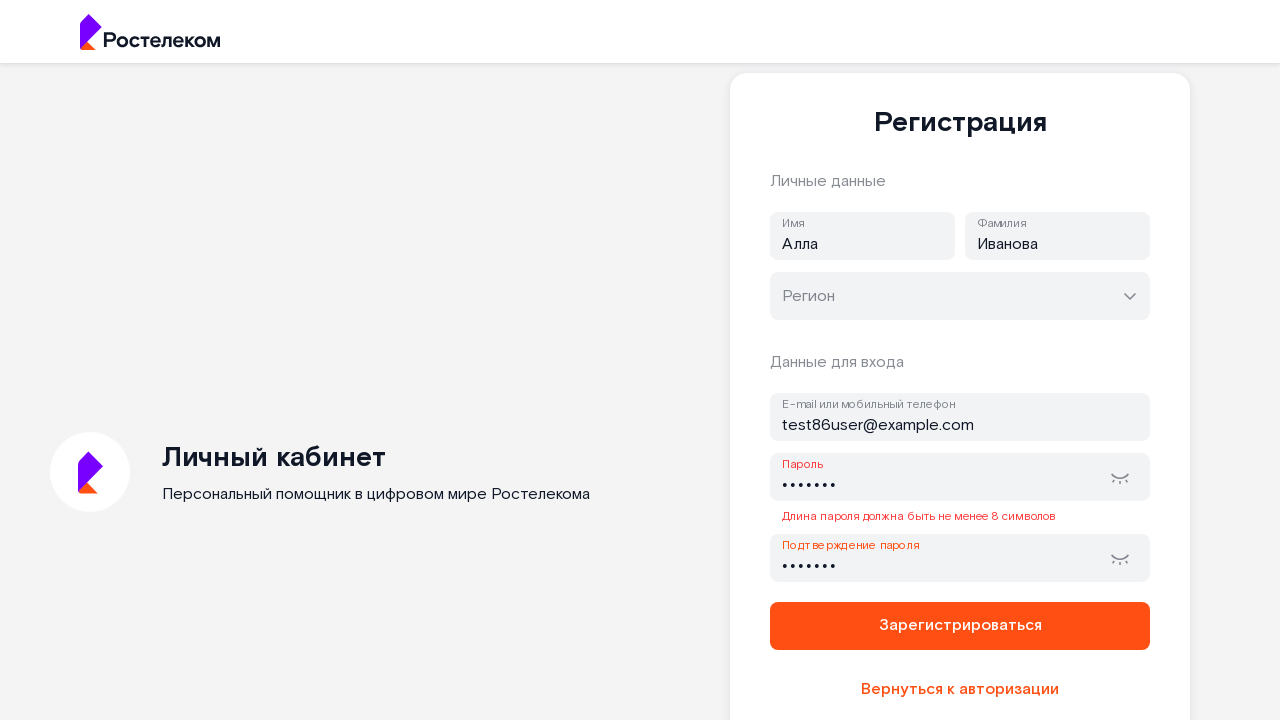

Verified error message matches expected text about minimum password length of 8 characters
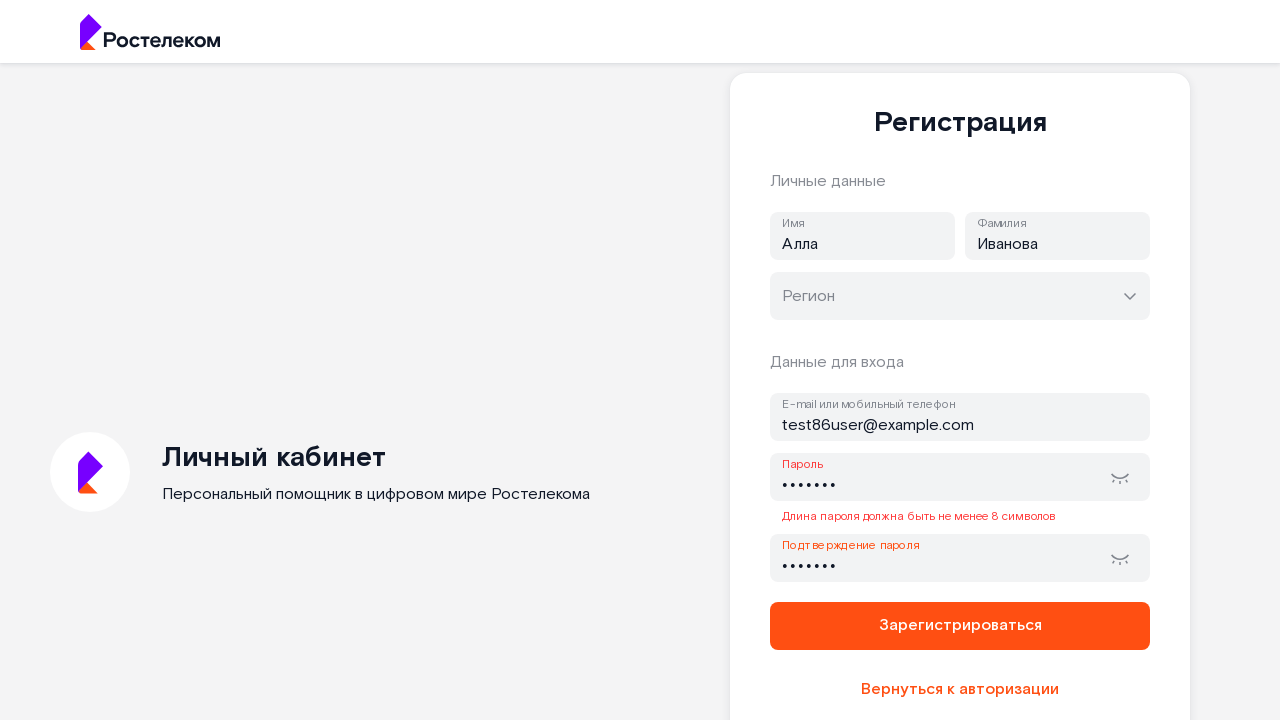

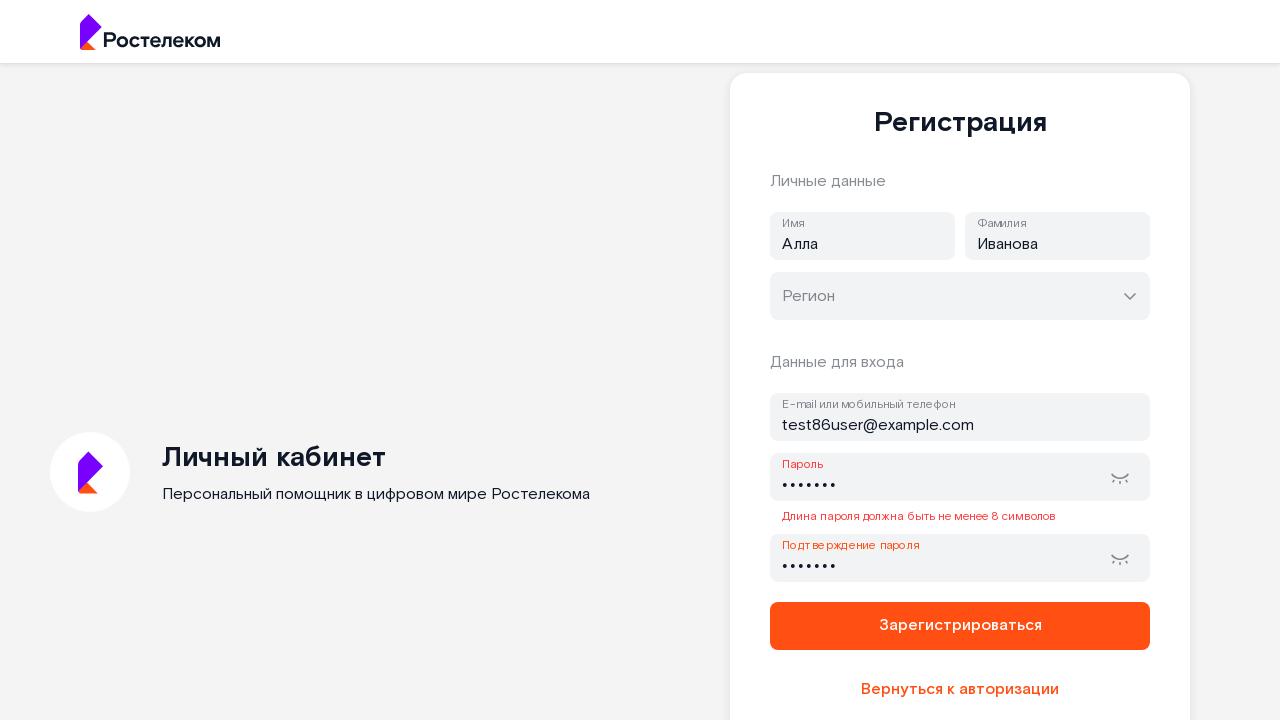